Tests a registration form by filling in first name, last name, and email fields, then submitting the form and verifying the success message is displayed.

Starting URL: http://suninjuly.github.io/registration1.html

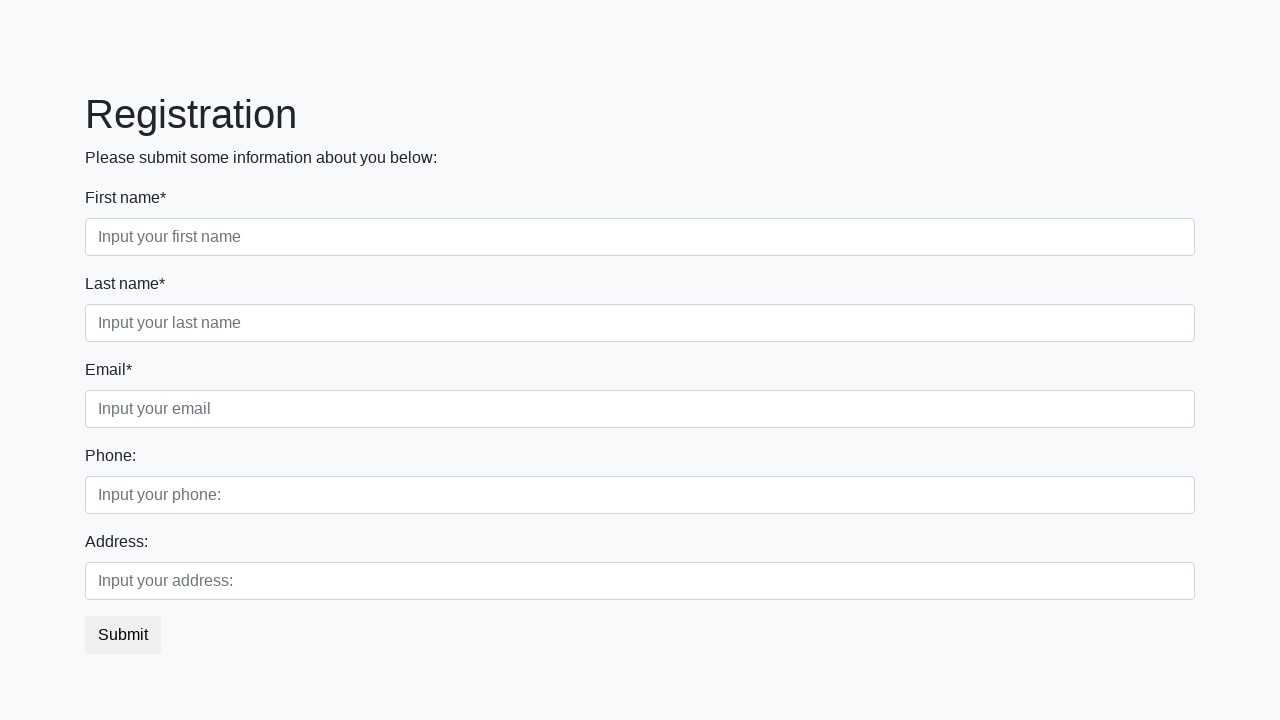

Filled first name field with 'Ivan' on .first_block .first
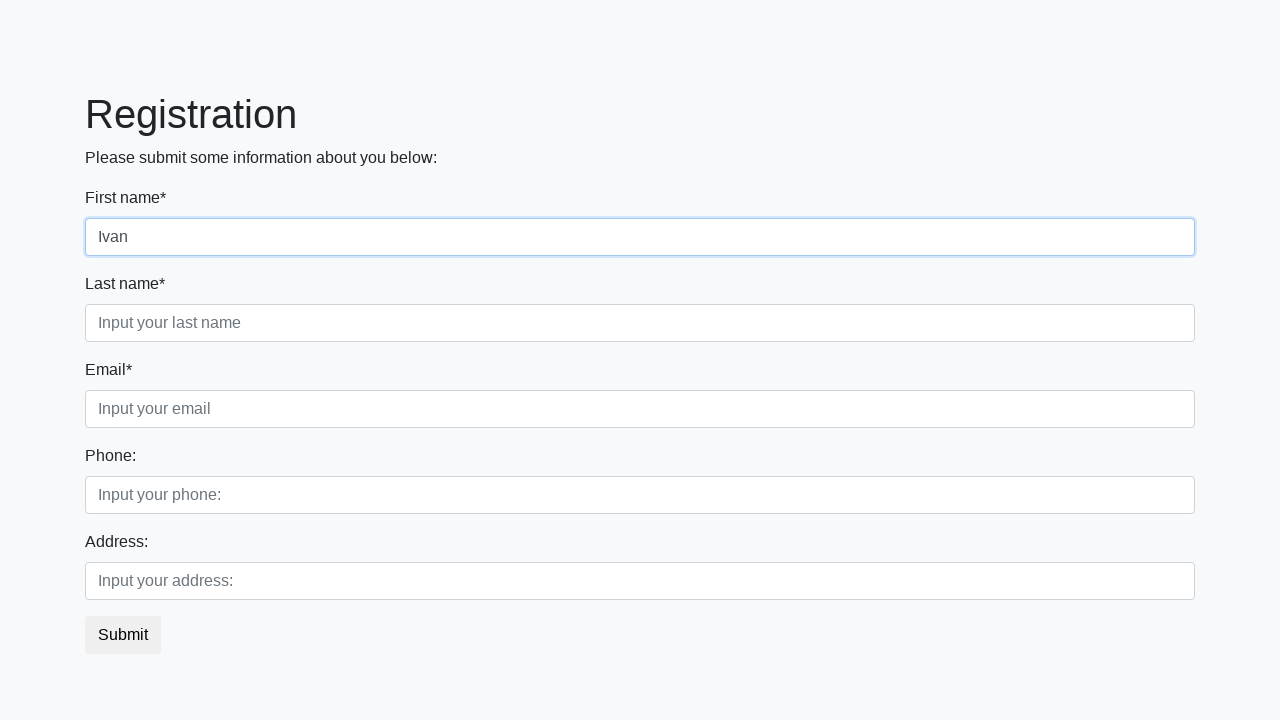

Filled last name field with 'Petrov' on .first_block .second
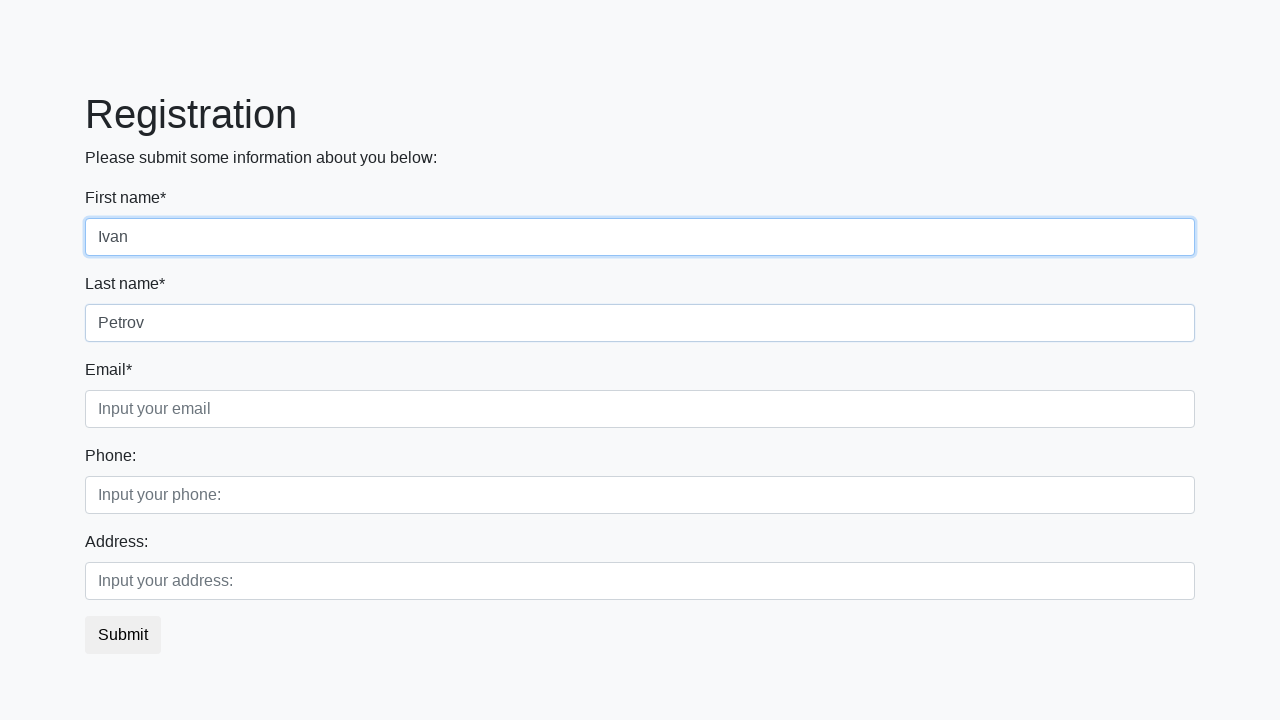

Filled email field with 'test.user@example.com' on .first_block .third
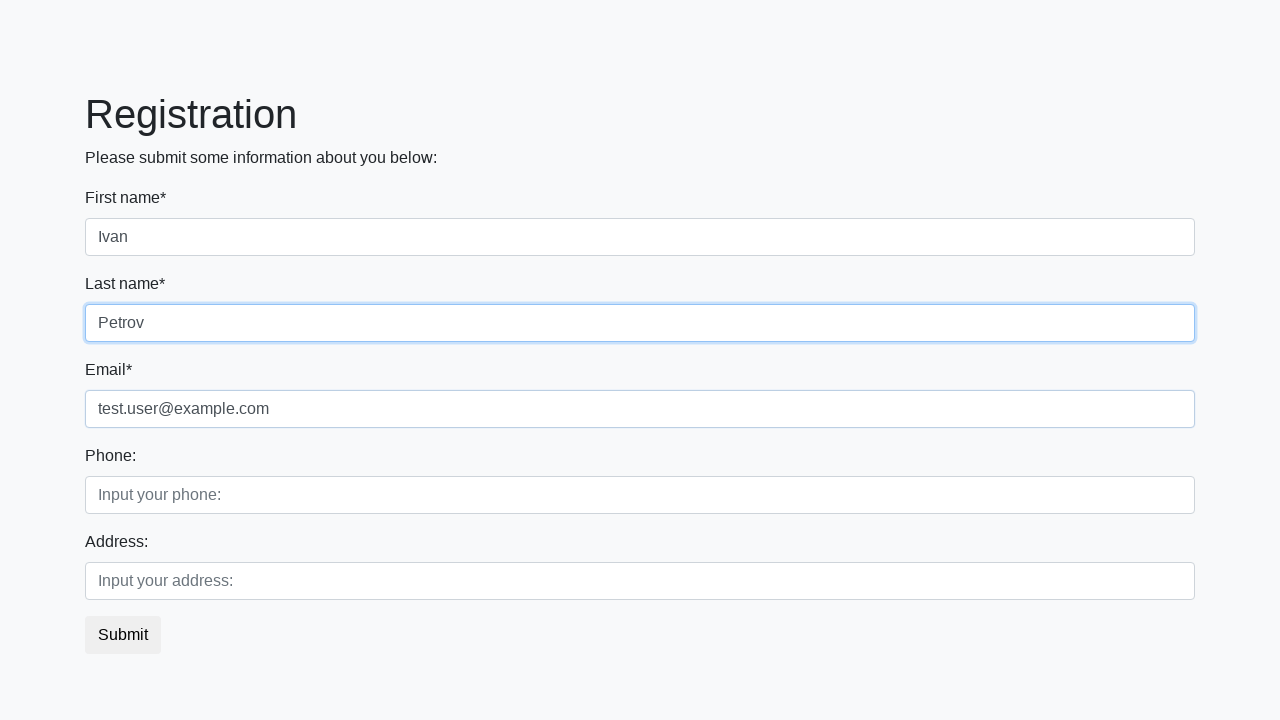

Clicked submit button to register at (123, 635) on button.btn
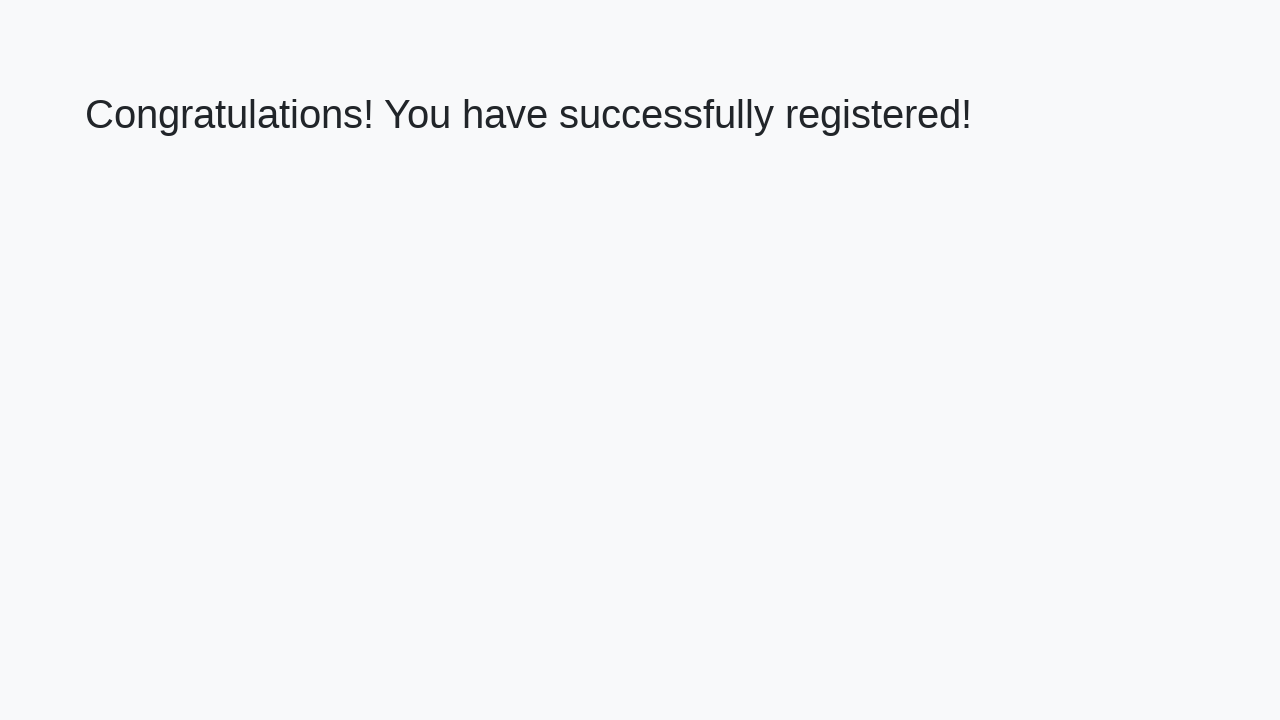

Success message displayed - registration form submitted successfully
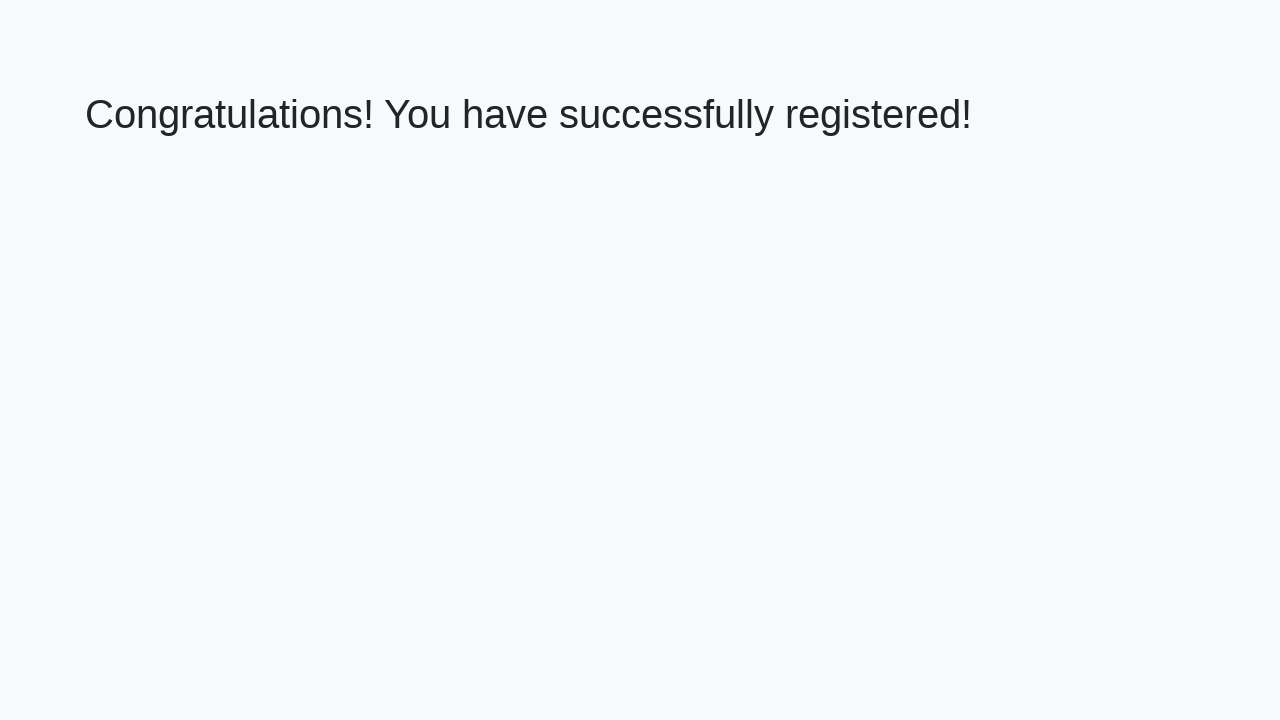

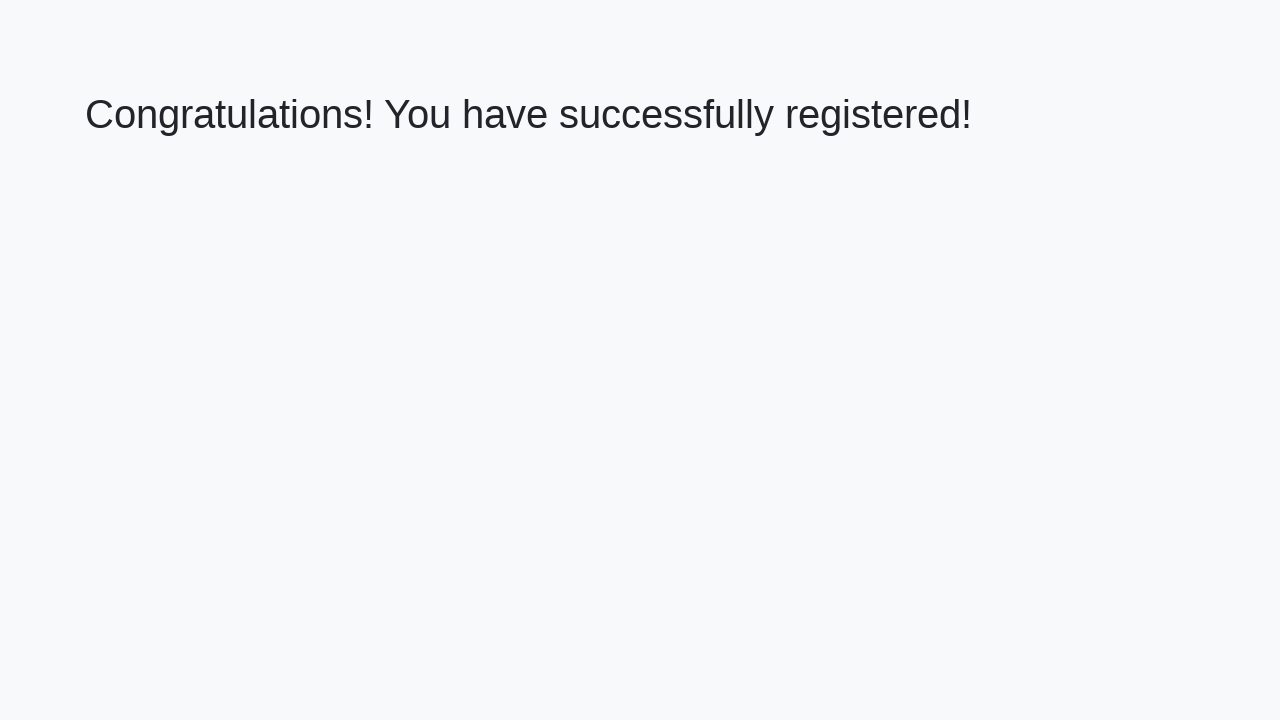